Tests React Semantic UI custom dropdown by selecting different names (Christian, Stevie Feliciano, Elliot Fu) and verifying selections are displayed.

Starting URL: https://react.semantic-ui.com/maximize/dropdown-example-selection/

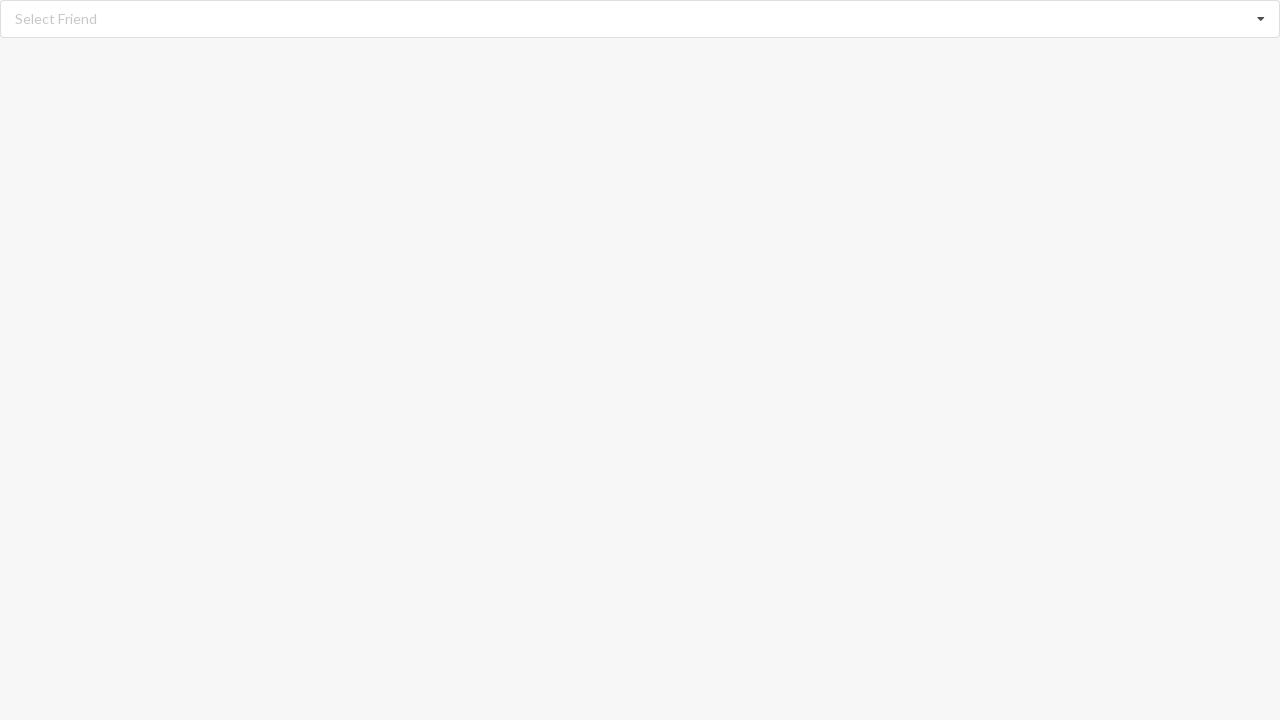

Clicked dropdown icon to open options at (1261, 19) on i.dropdown.icon
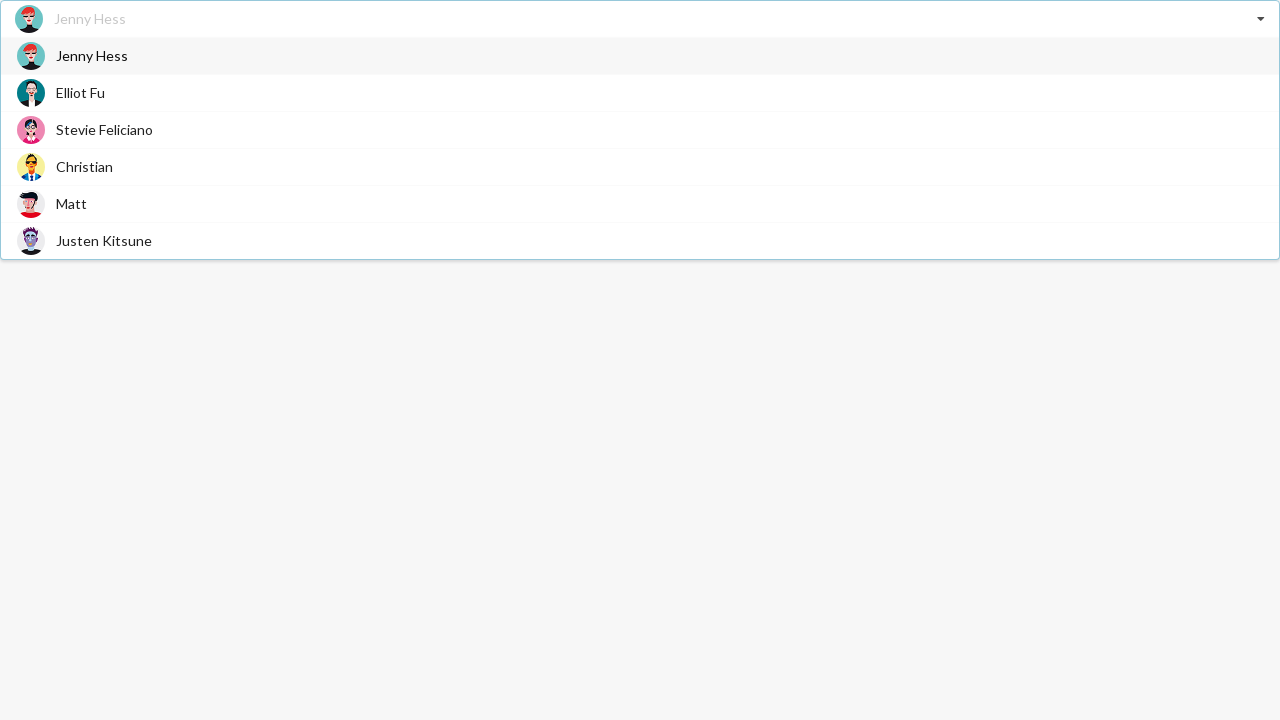

Dropdown options loaded and visible
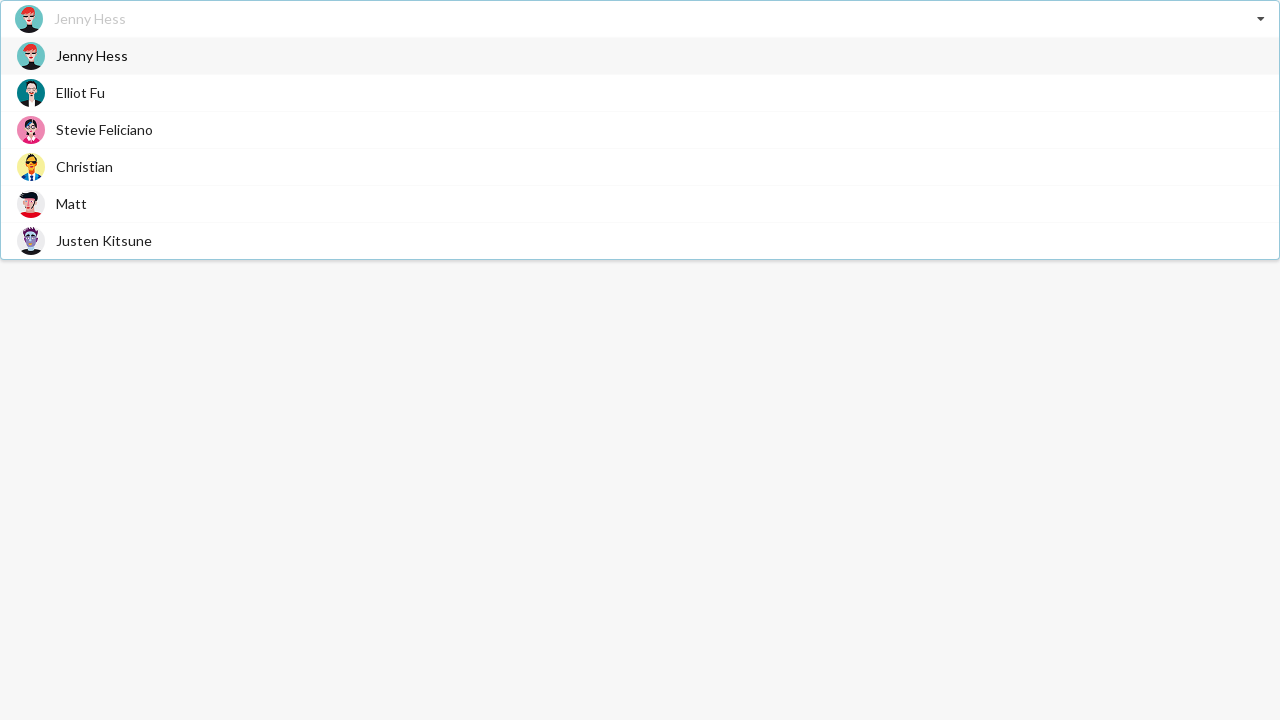

Selected 'Christian' from dropdown at (84, 166) on div[role='option'] span:text-is('Christian')
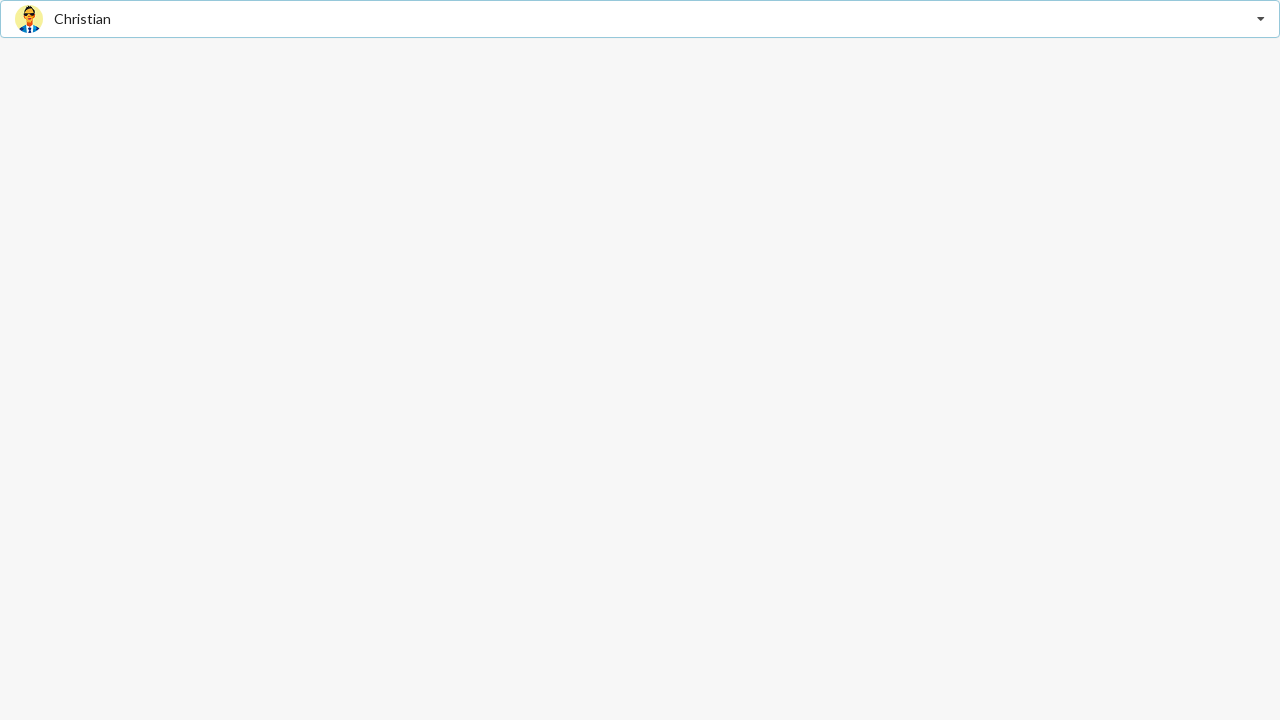

Verified 'Christian' is displayed as selected value
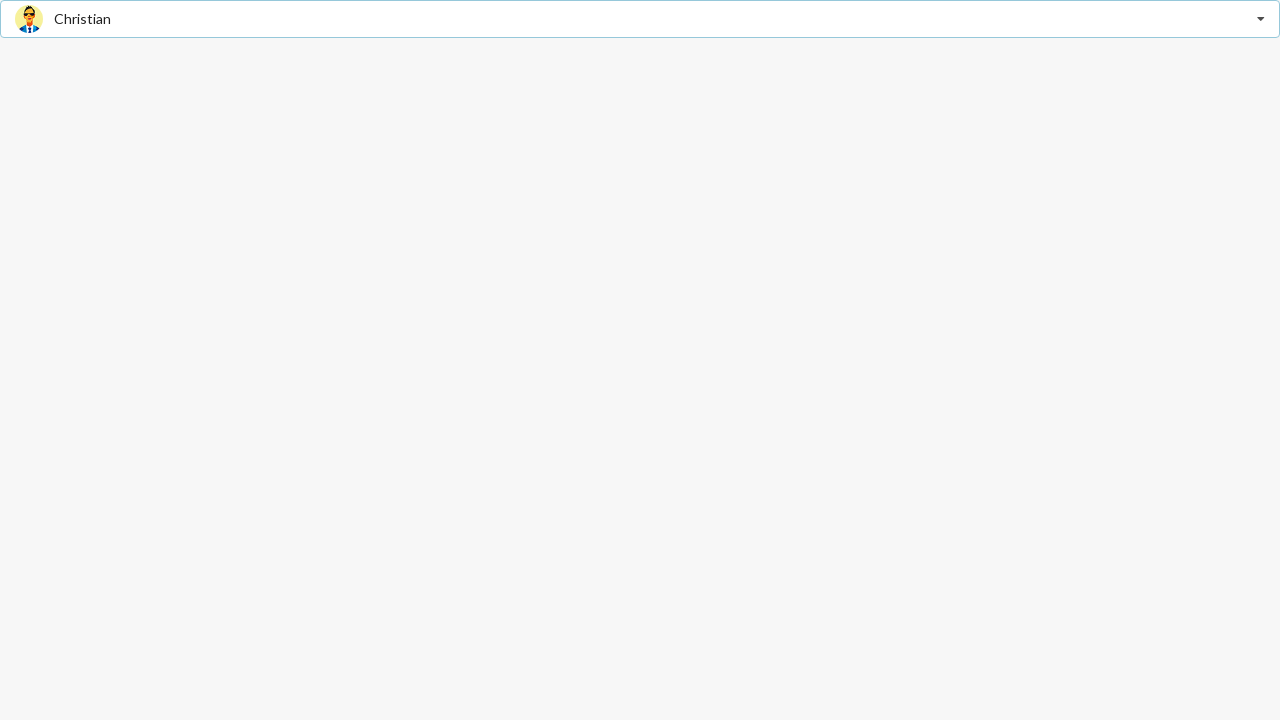

Clicked dropdown icon to open options at (1261, 19) on i.dropdown.icon
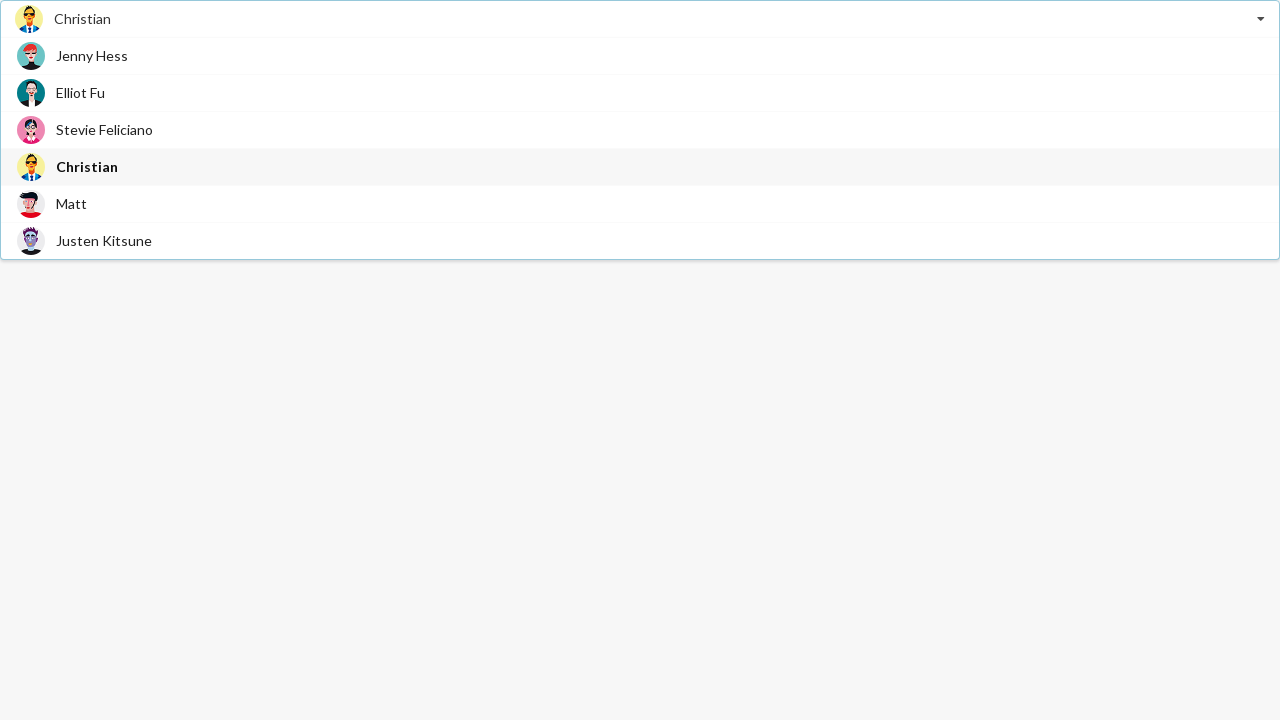

Dropdown options loaded and visible
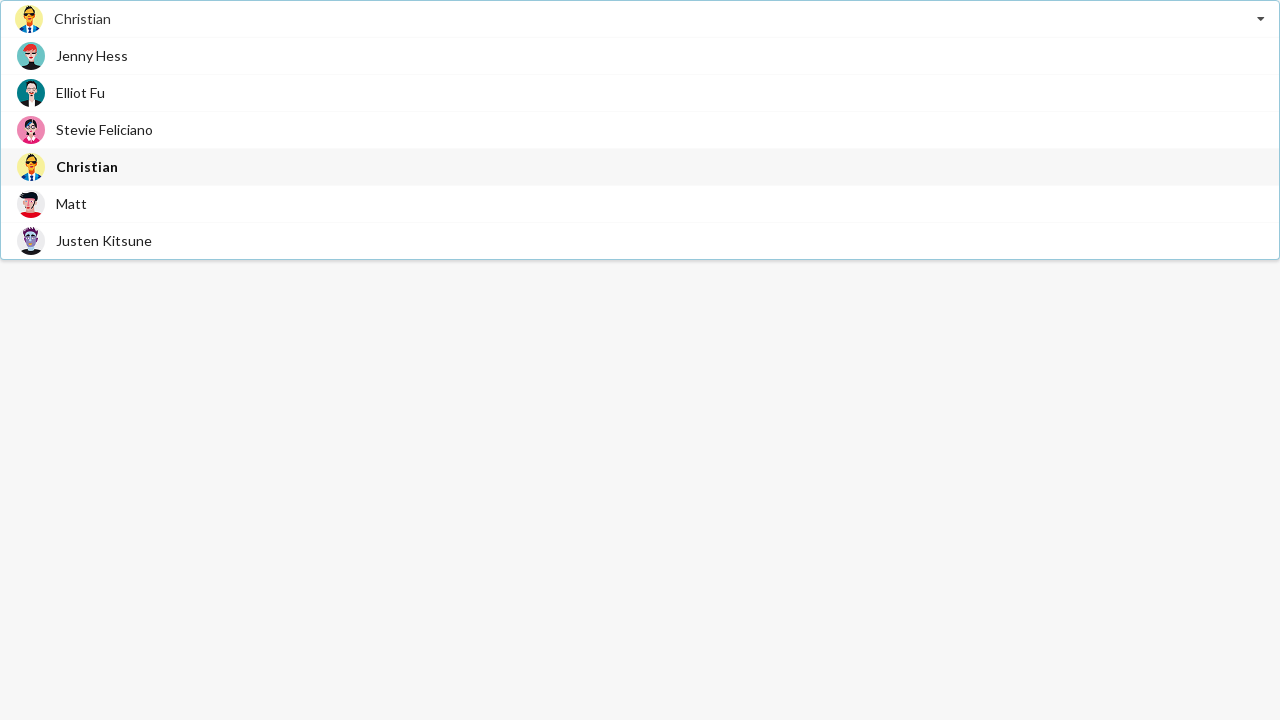

Selected 'Stevie Feliciano' from dropdown at (104, 130) on div[role='option'] span:text-is('Stevie Feliciano')
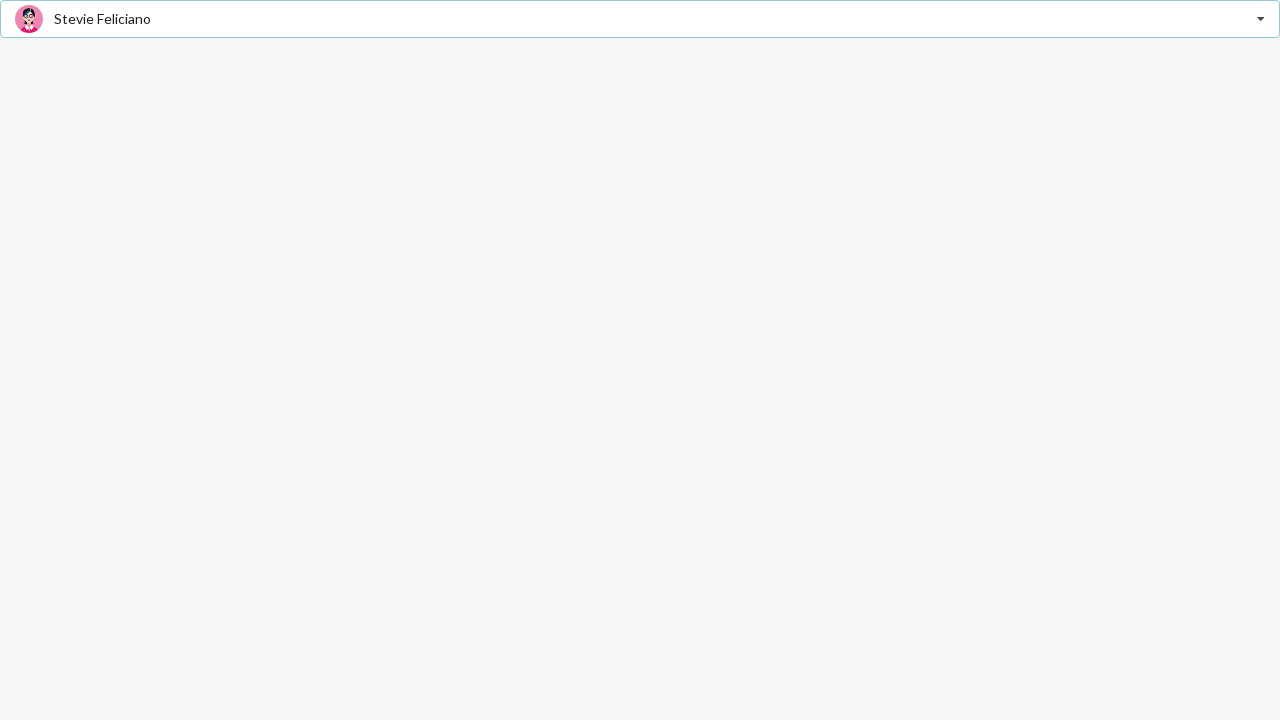

Verified 'Stevie Feliciano' is displayed as selected value
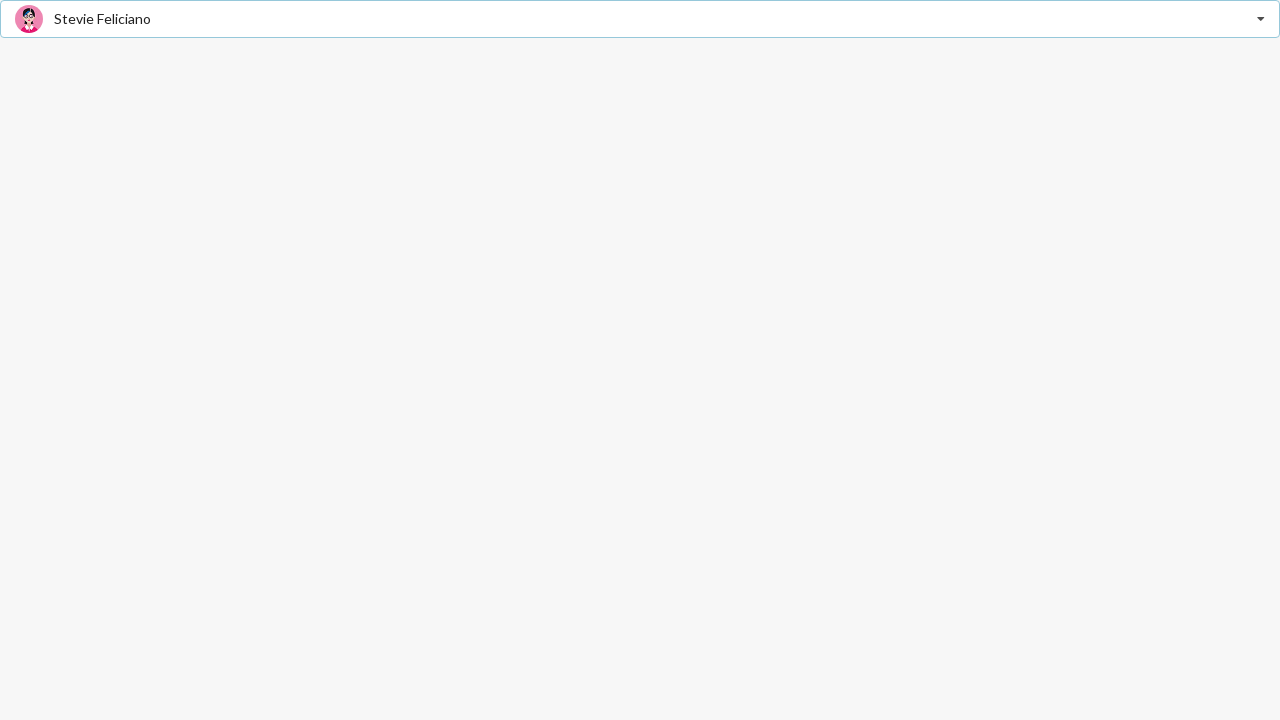

Clicked dropdown icon to open options at (1261, 19) on i.dropdown.icon
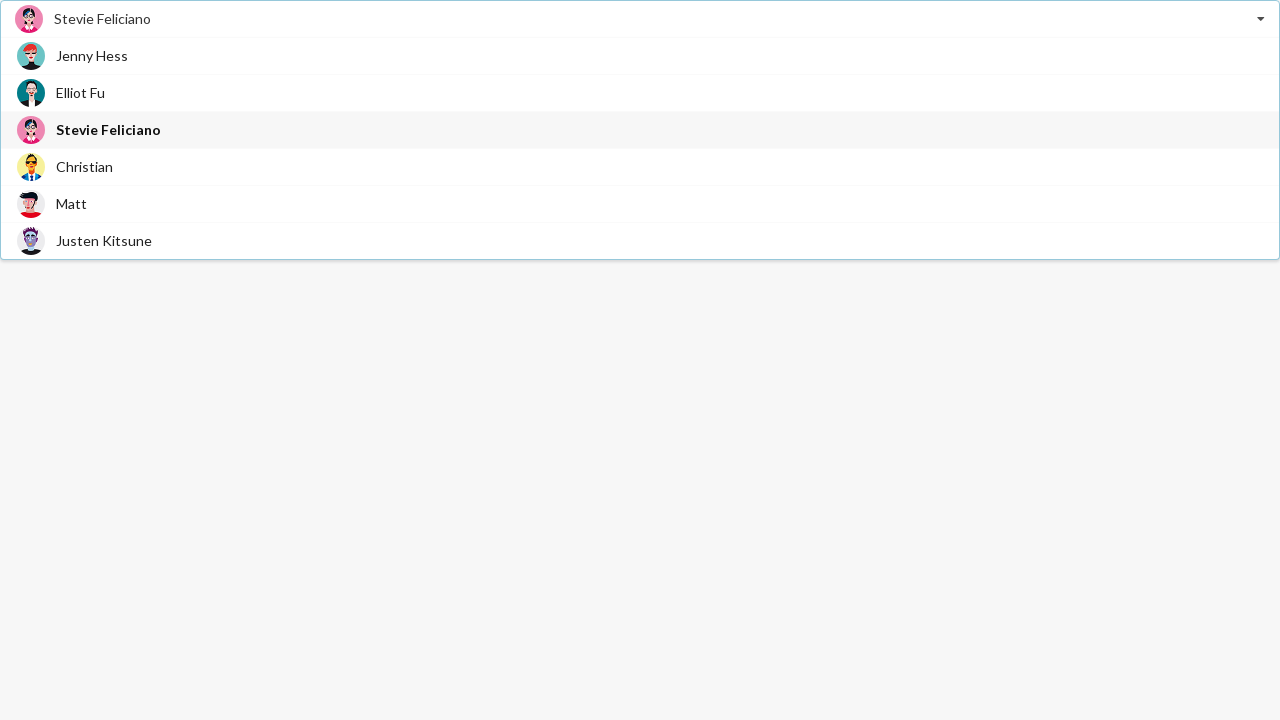

Dropdown options loaded and visible
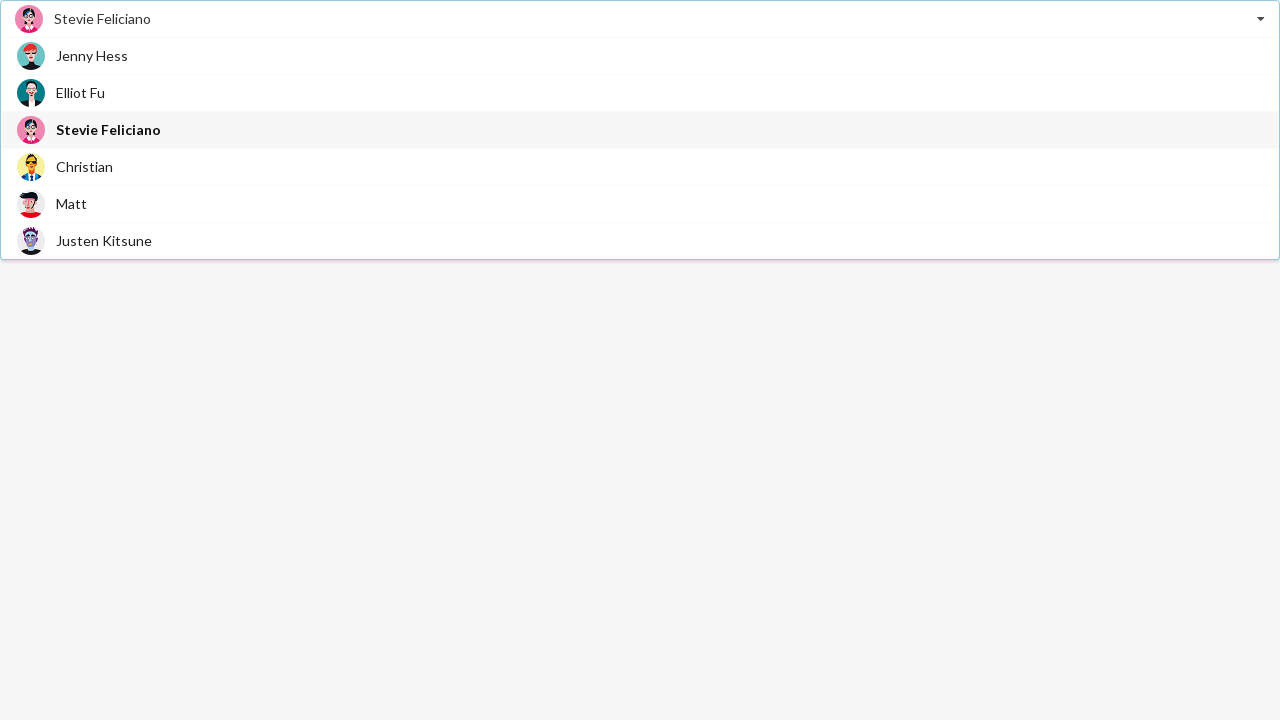

Selected 'Elliot Fu' from dropdown at (80, 92) on div[role='option'] span:text-is('Elliot Fu')
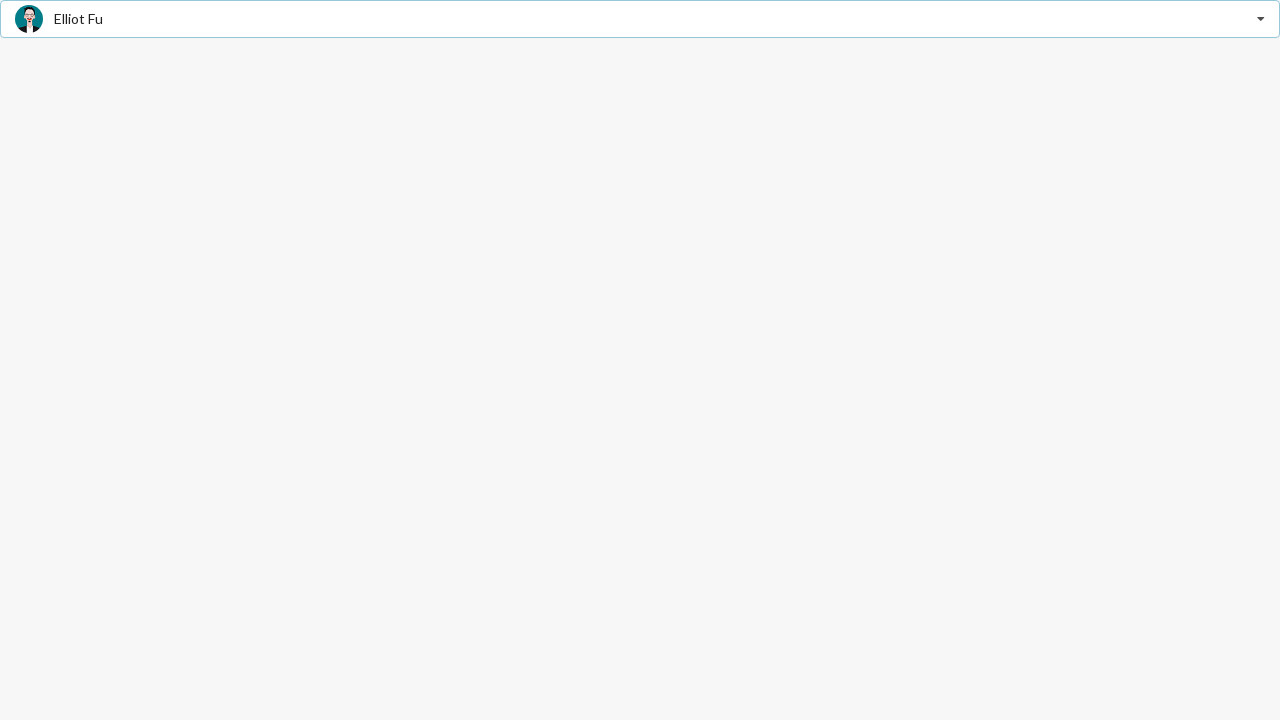

Verified 'Elliot Fu' is displayed as selected value
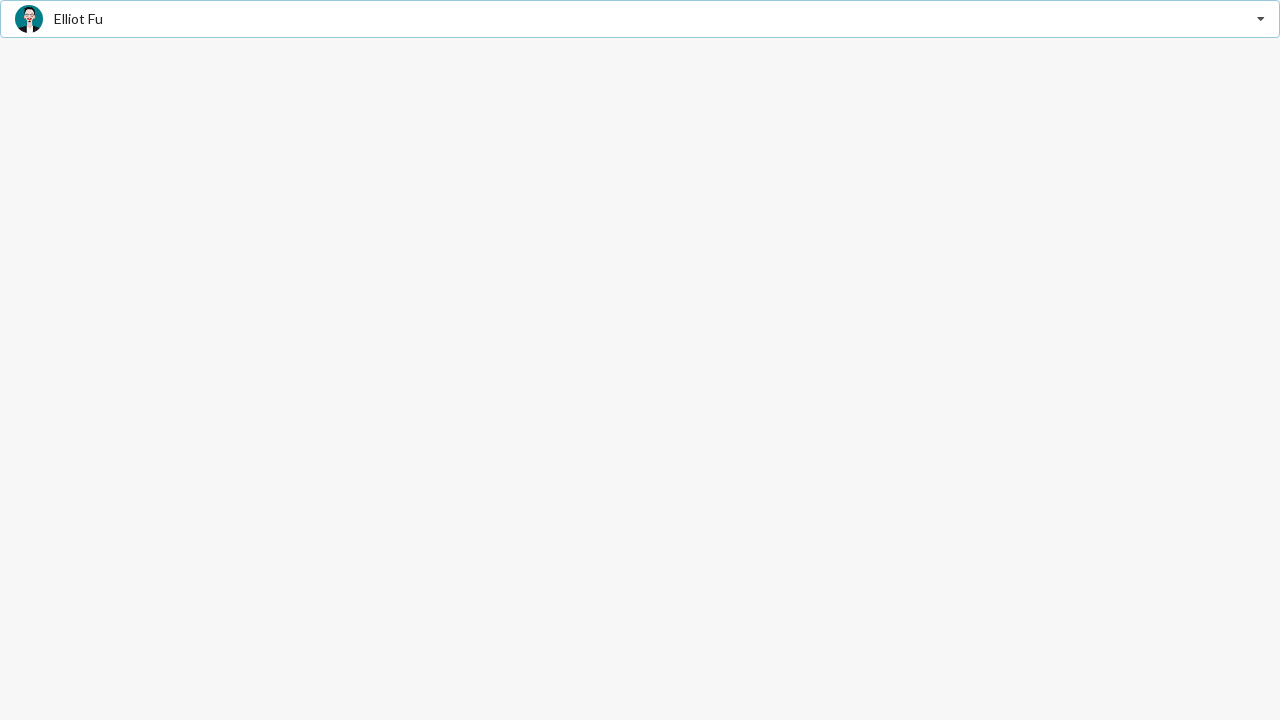

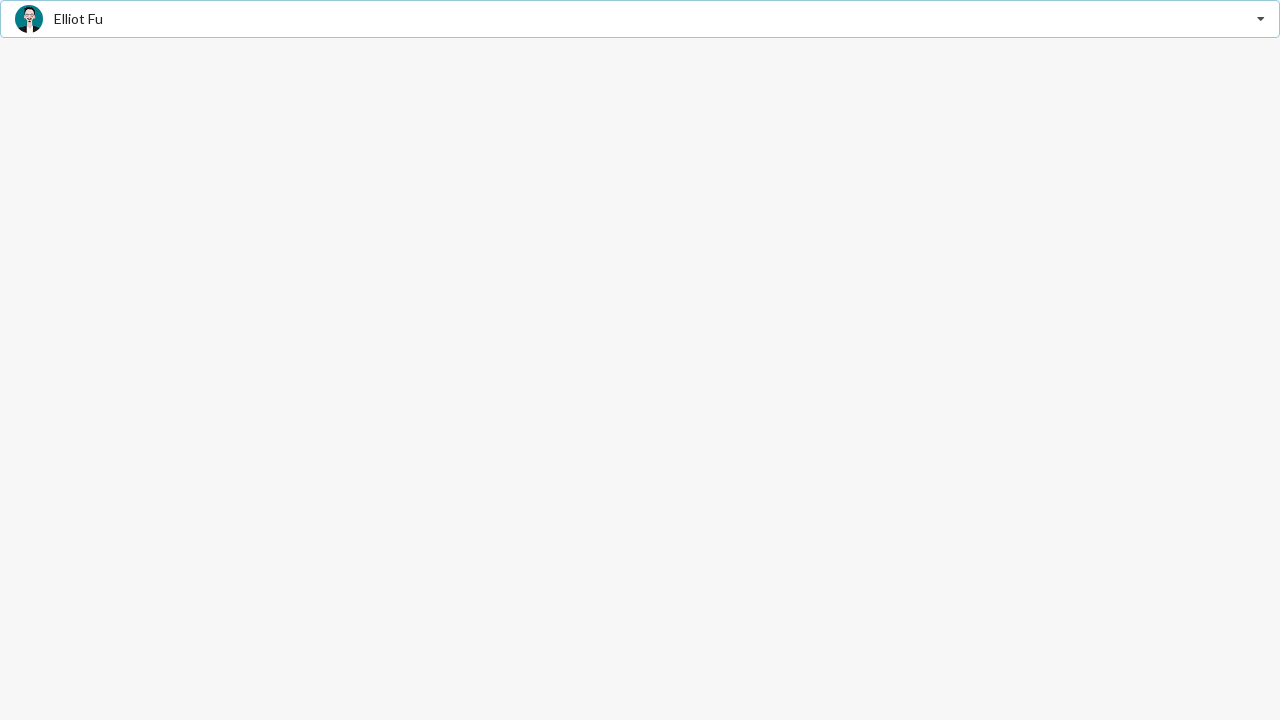